Tests dropdown selection functionality by navigating to a registration page and selecting a country from a dropdown menu

Starting URL: https://www.toolsqa.com/selenium-training/

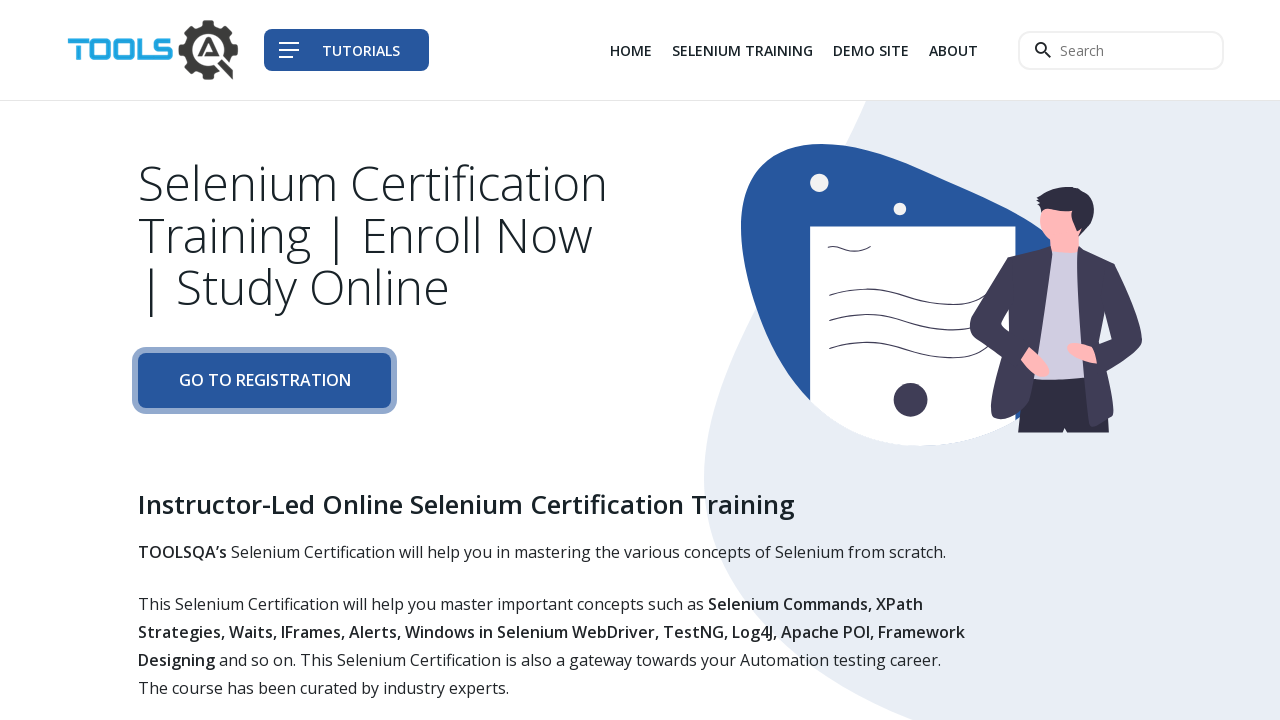

Navigated to ToolsQA Selenium training page
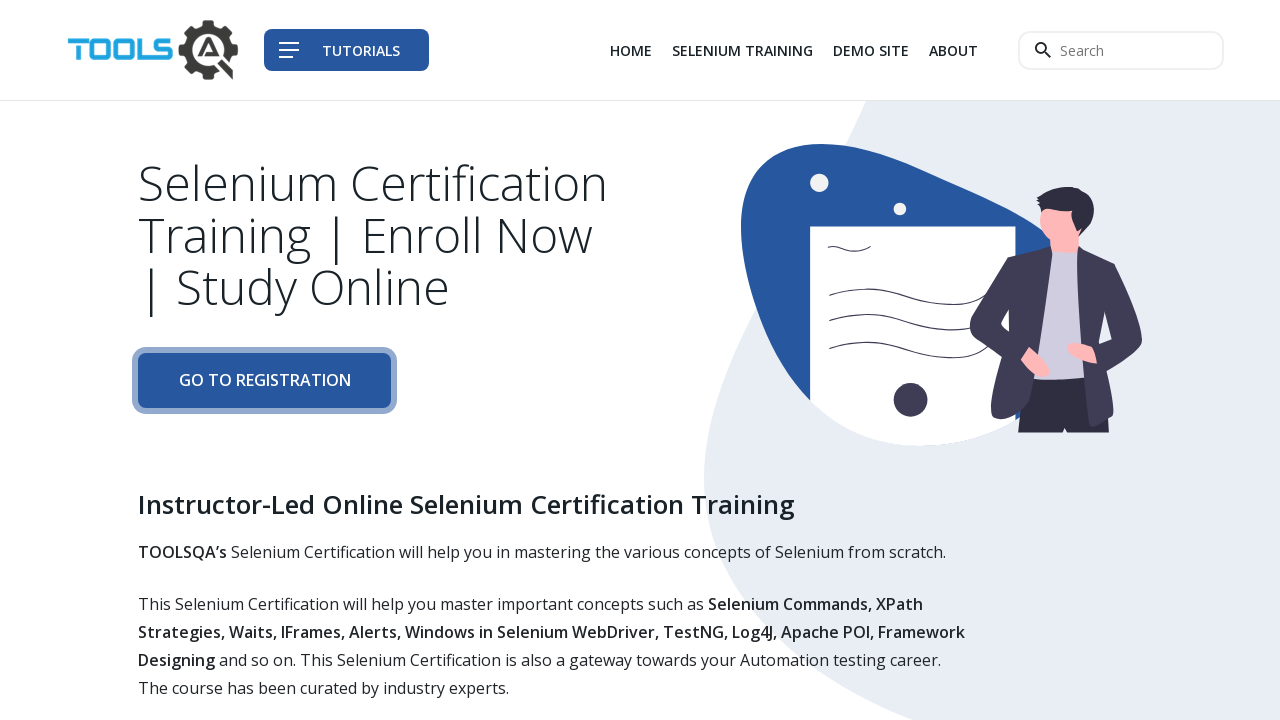

Clicked on 'Go To Registration' link at (264, 381) on xpath=//a[contains(text(),'Go To Registration ')]
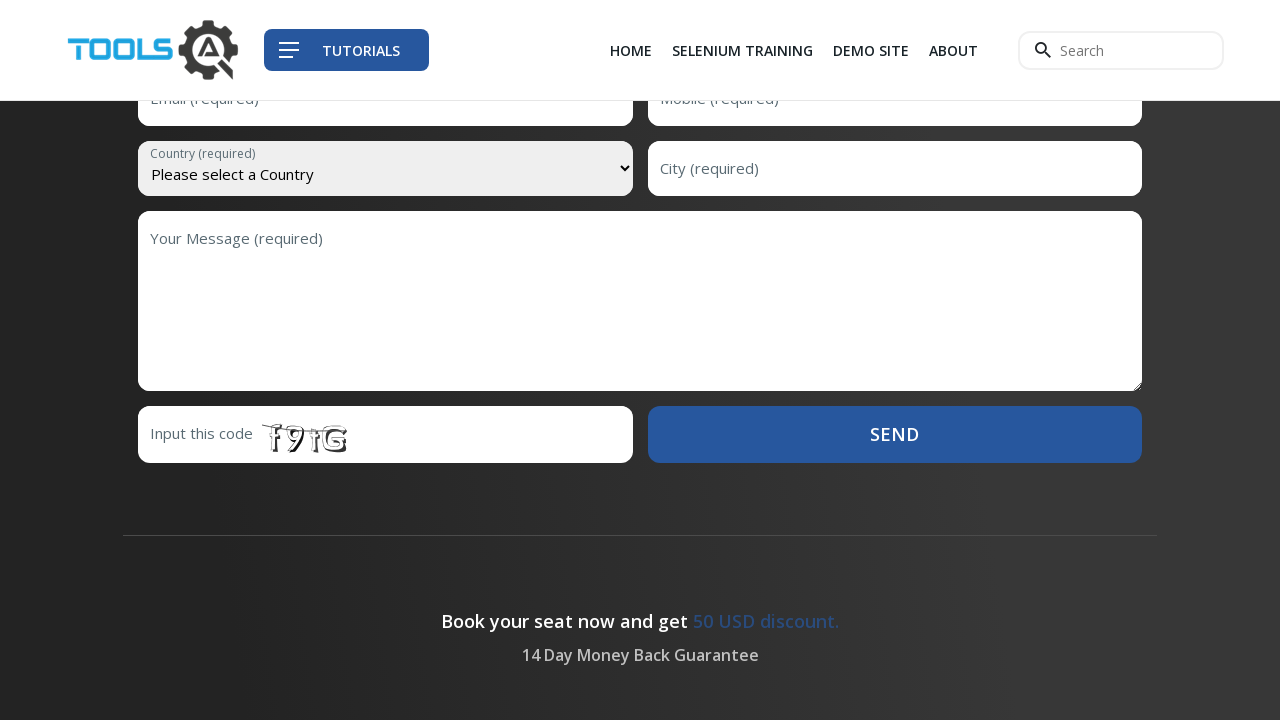

Country dropdown became visible
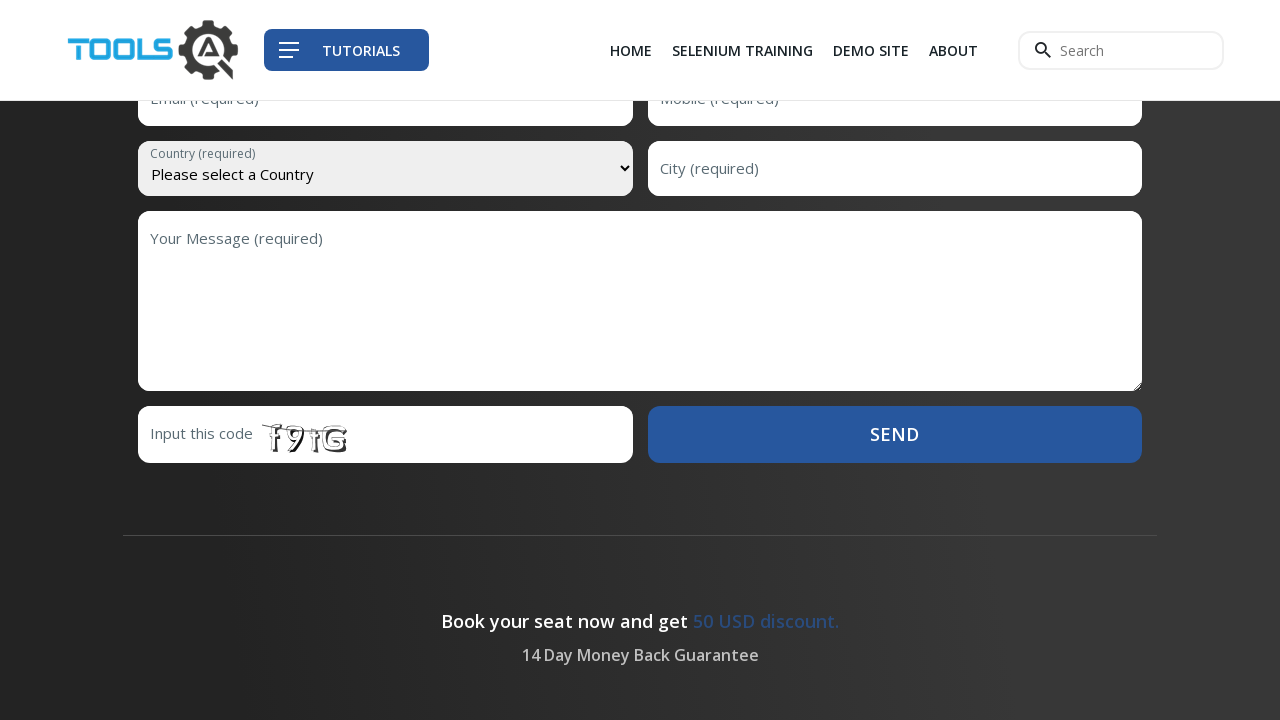

Selected 'India' from country dropdown on select[name='country']
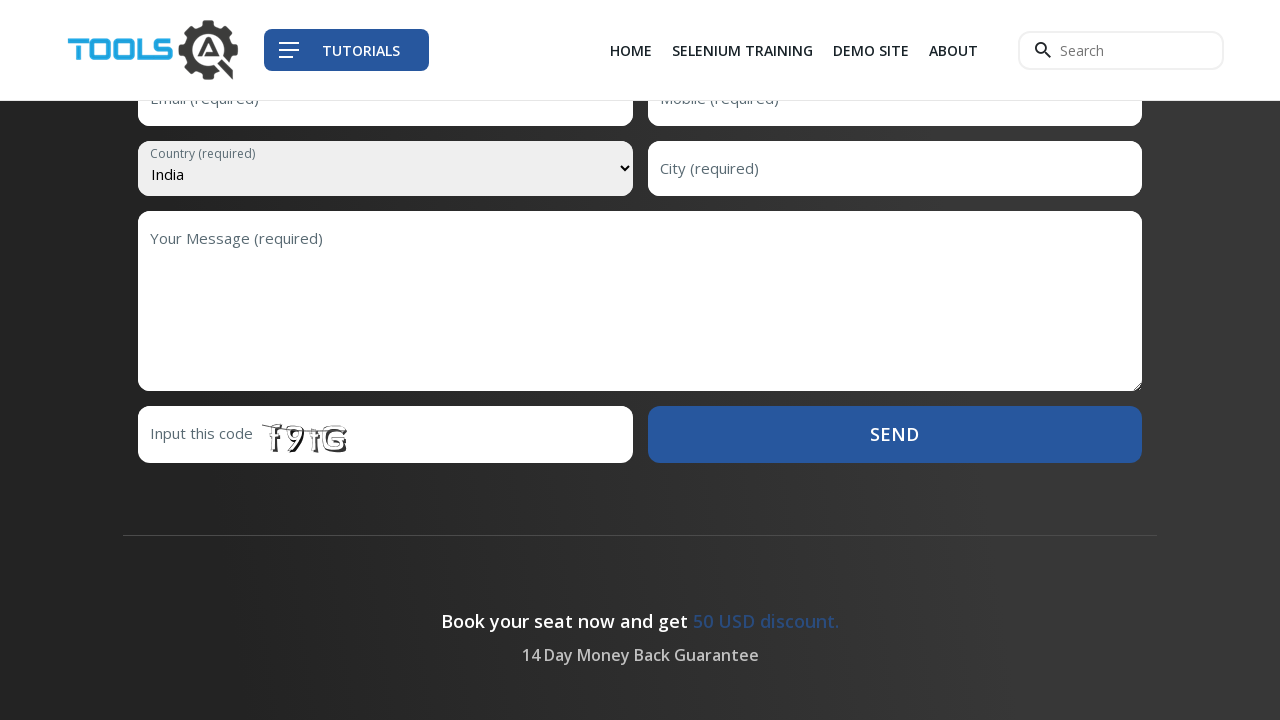

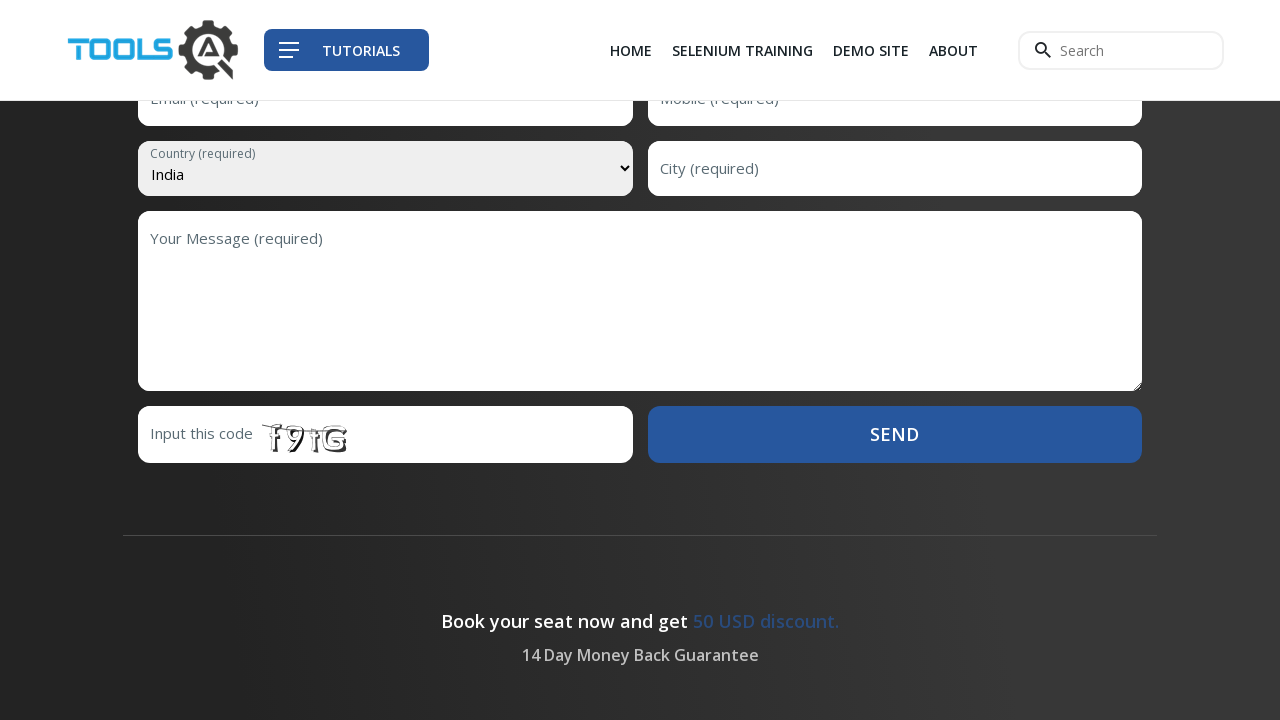